Tests JavaScript alert handling by navigating to a W3Schools tryit page, switching to an iframe, clicking a button to trigger an alert, and then dismissing the alert.

Starting URL: https://www.w3schools.com/jsref/tryit.asp?filename=tryjsref_alert

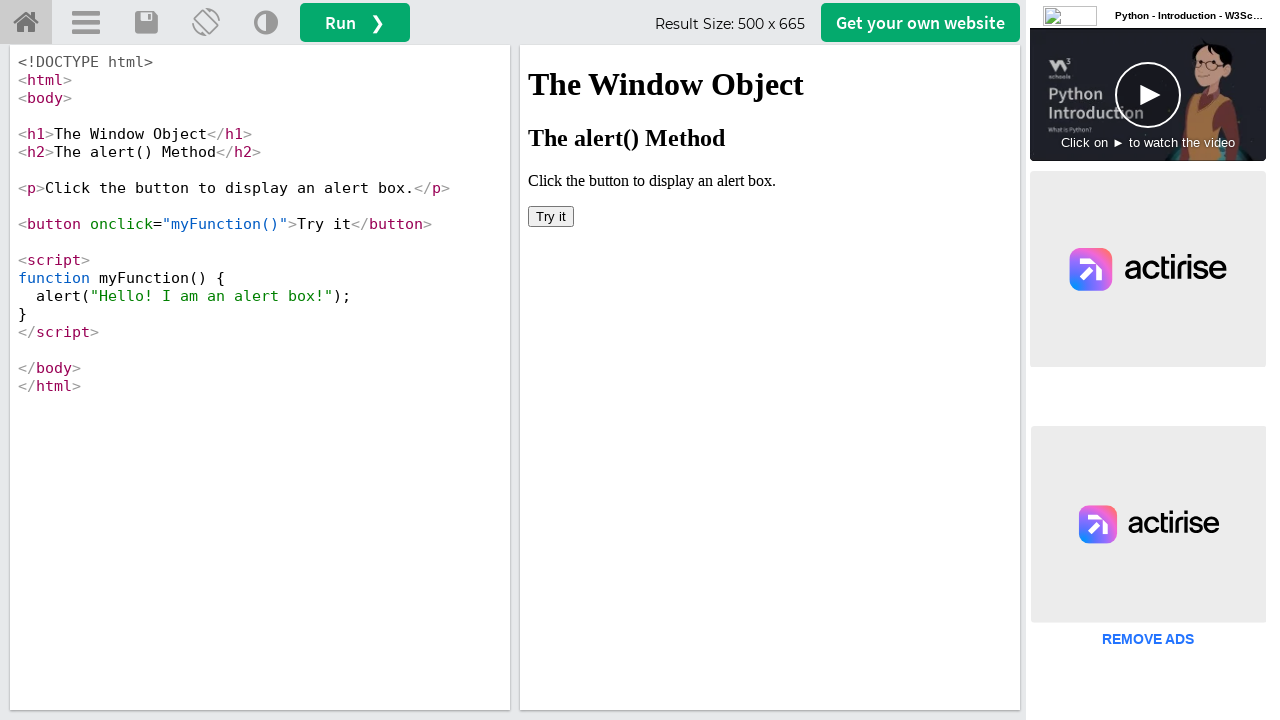

Located iframe#iframeResult containing the example
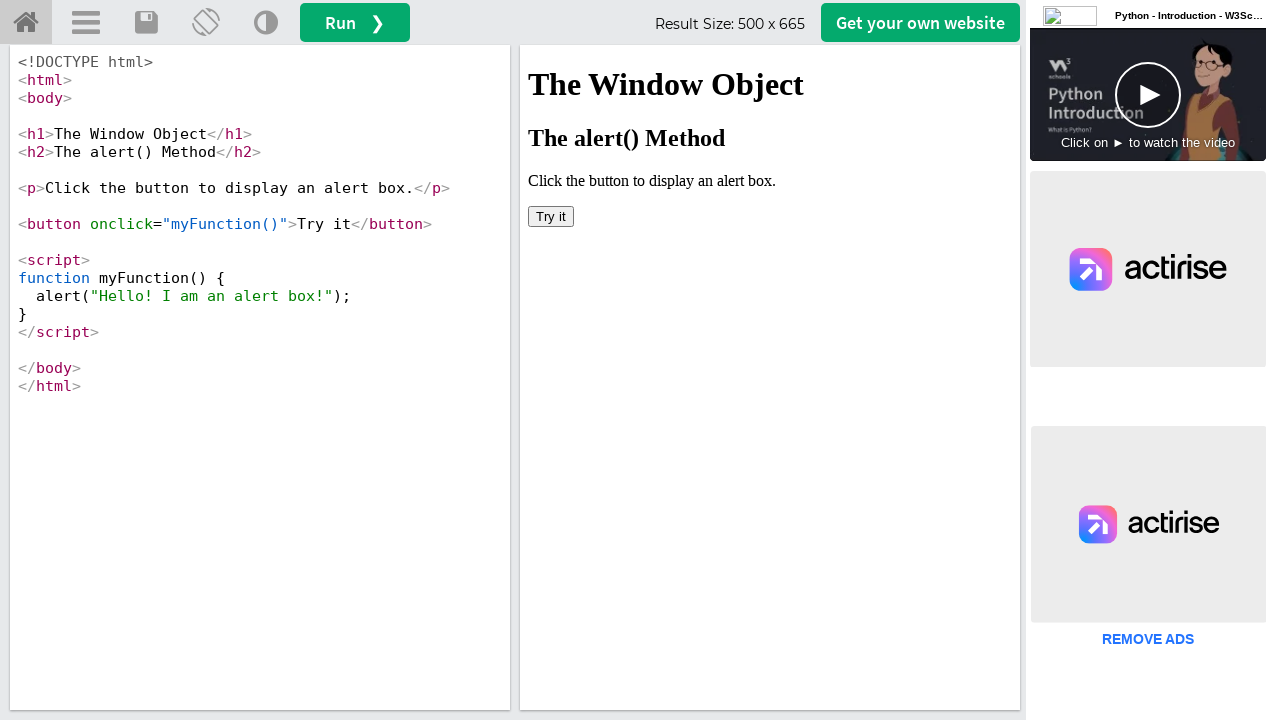

Clicked 'Try it' button to trigger JavaScript alert at (551, 216) on iframe#iframeResult >> internal:control=enter-frame >> button >> internal:has-te
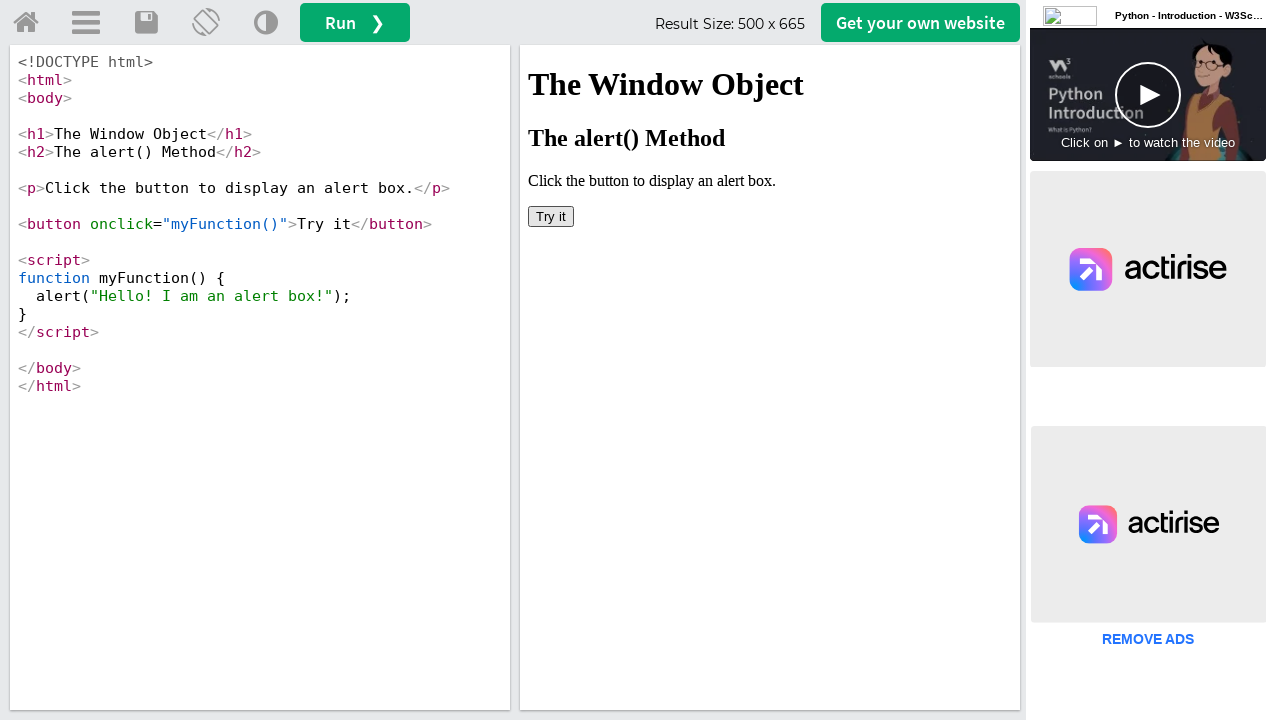

Set up dialog handler to dismiss alerts
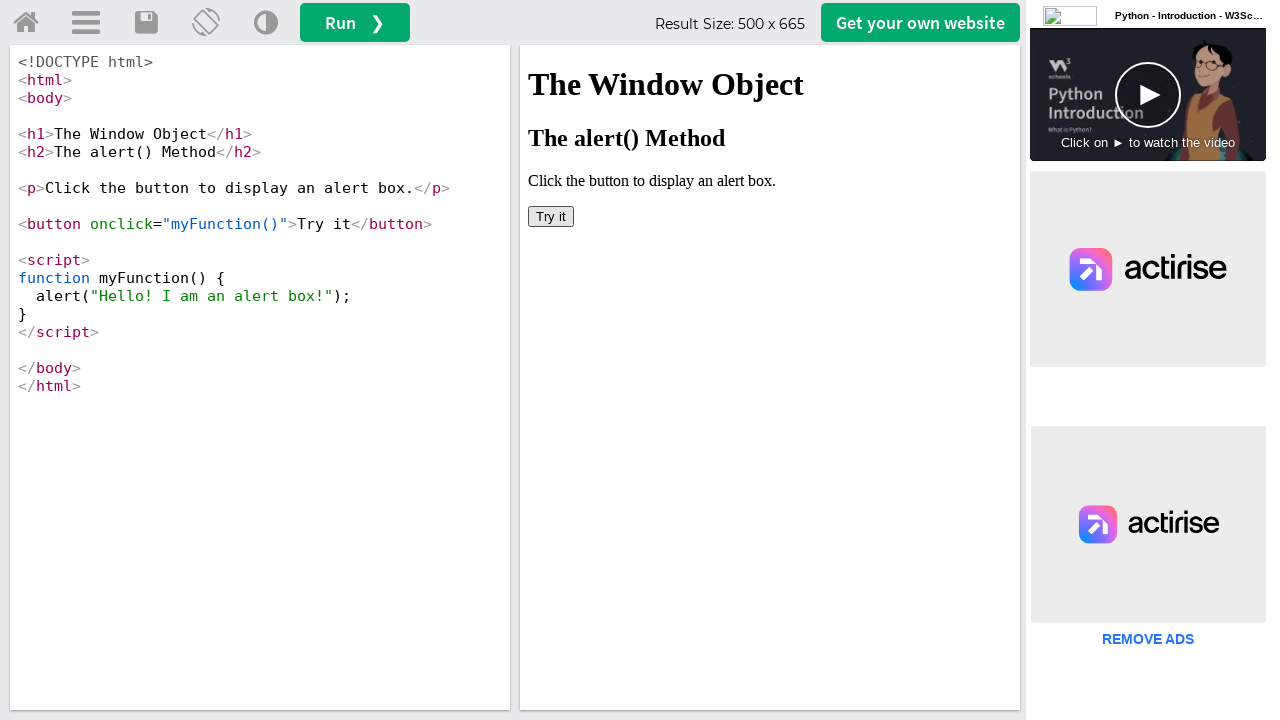

Waited for alert to appear and be dismissed
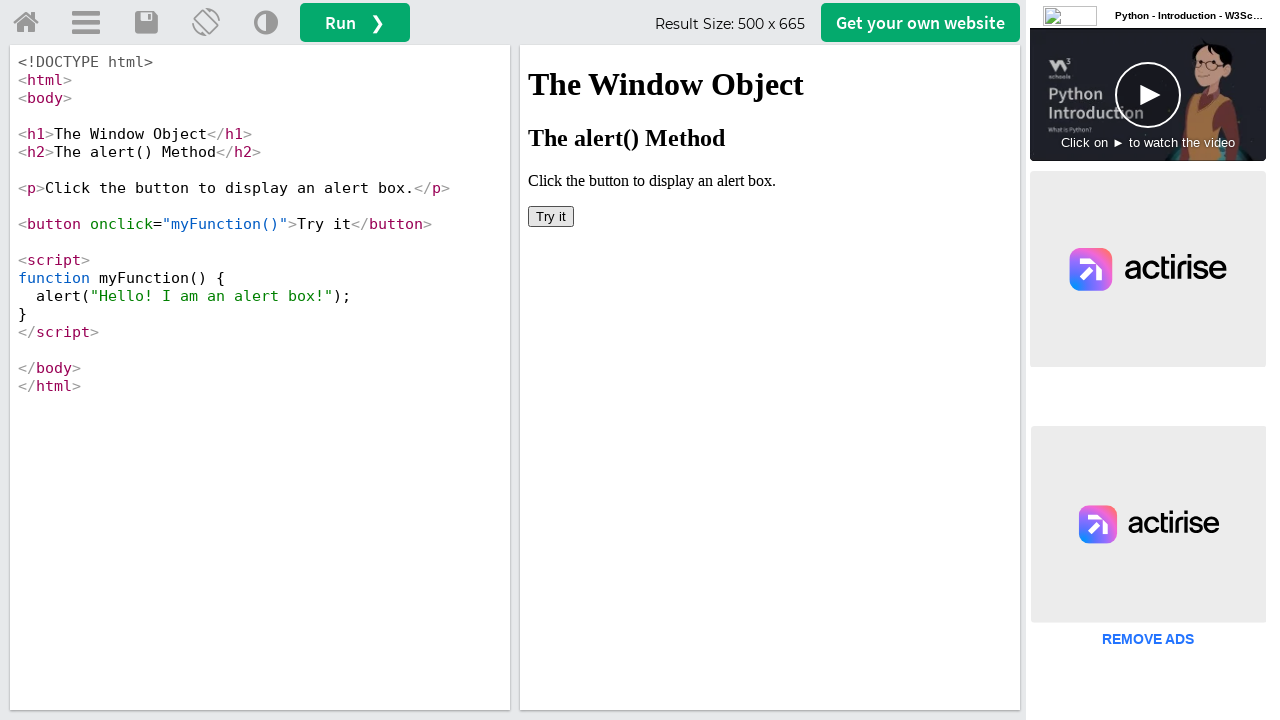

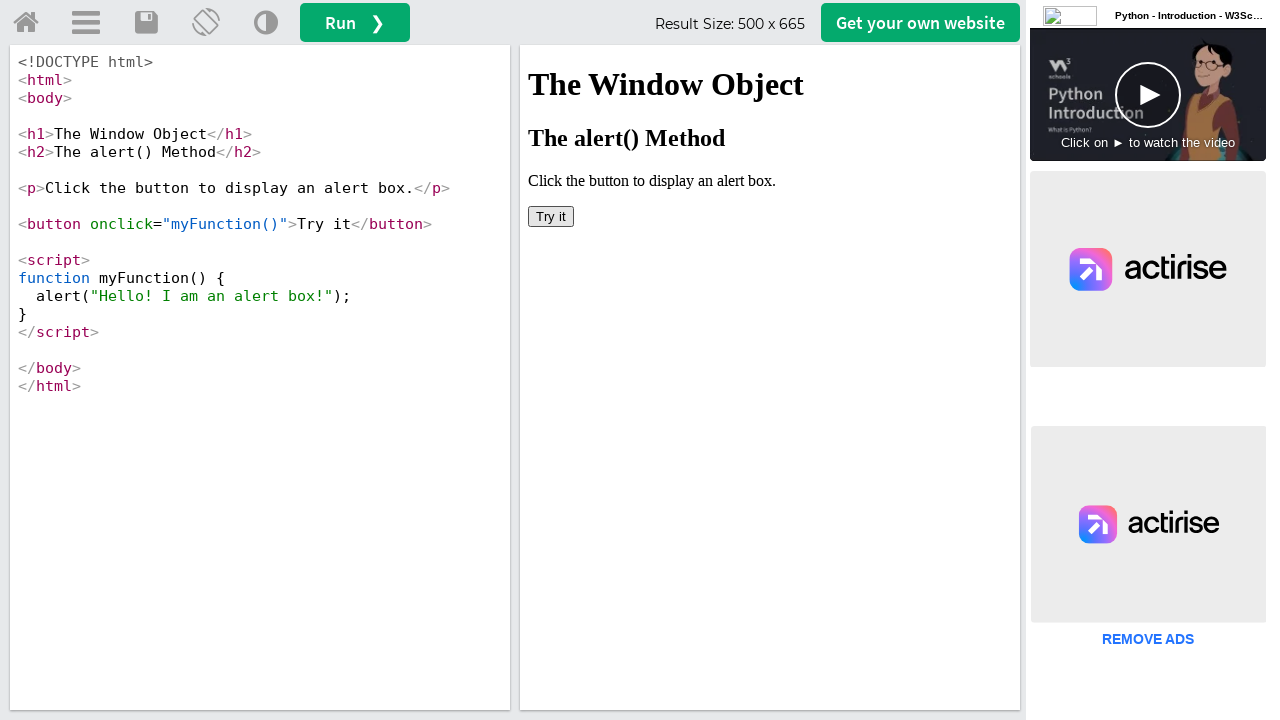